Tests file upload functionality on a demo registration form by uploading a file to the image/file input field.

Starting URL: https://demo.automationtesting.in/Register.html

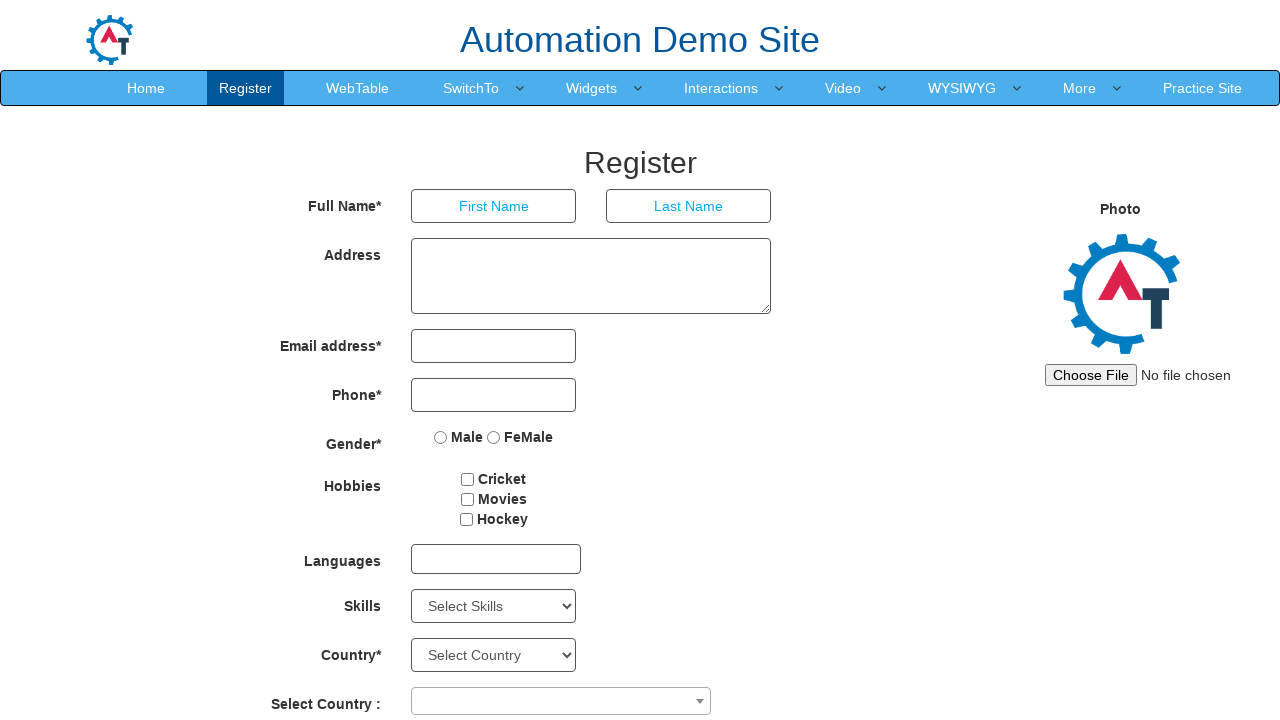

Uploaded test_document.txt to file input field
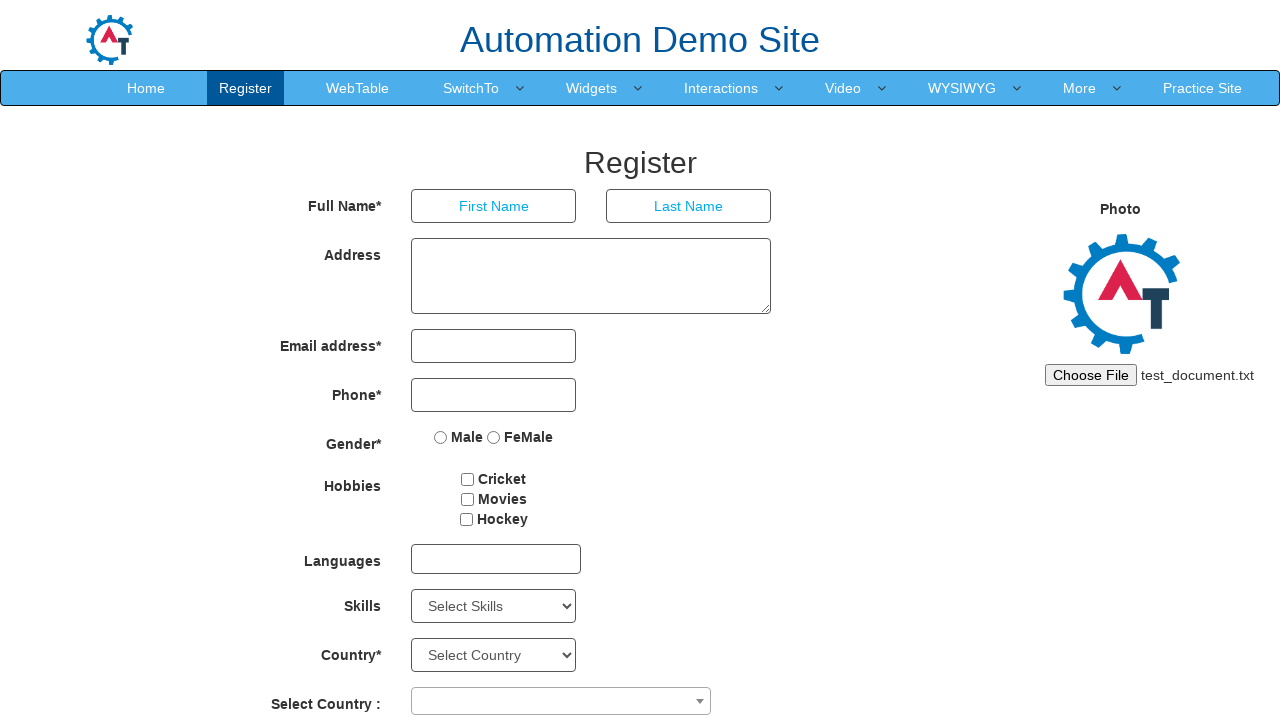

Waited 1 second for file upload to be registered
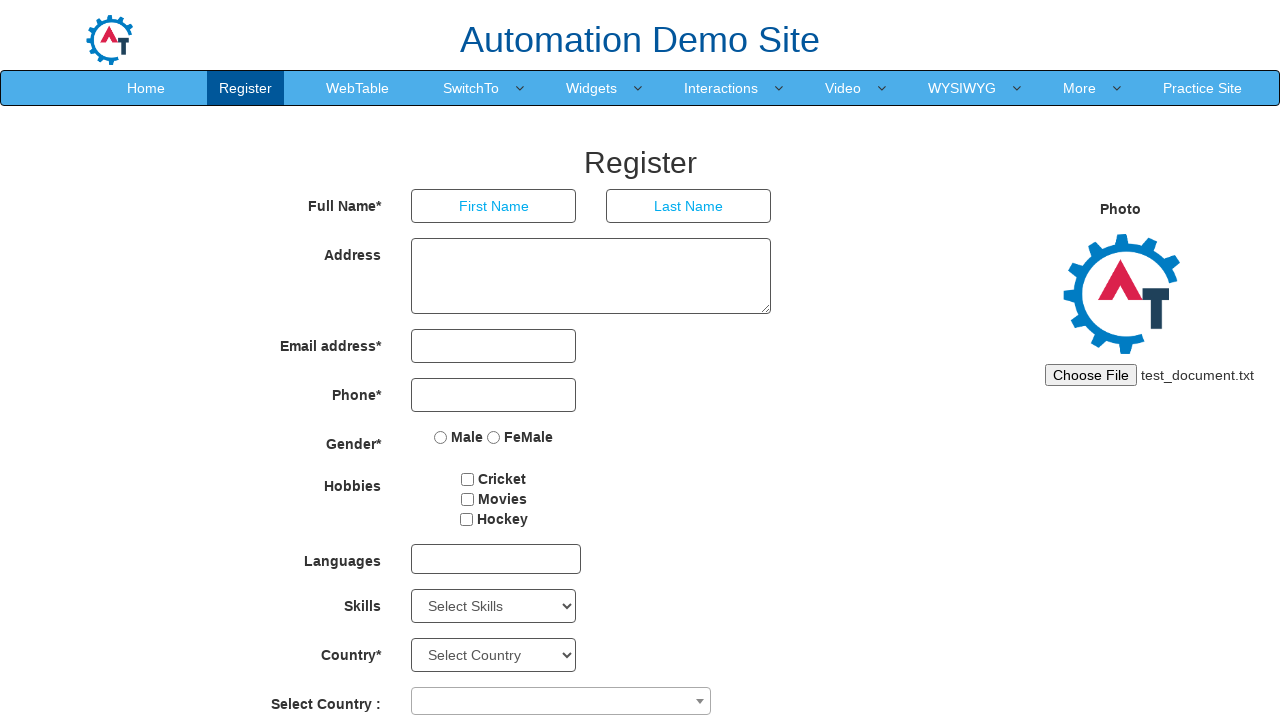

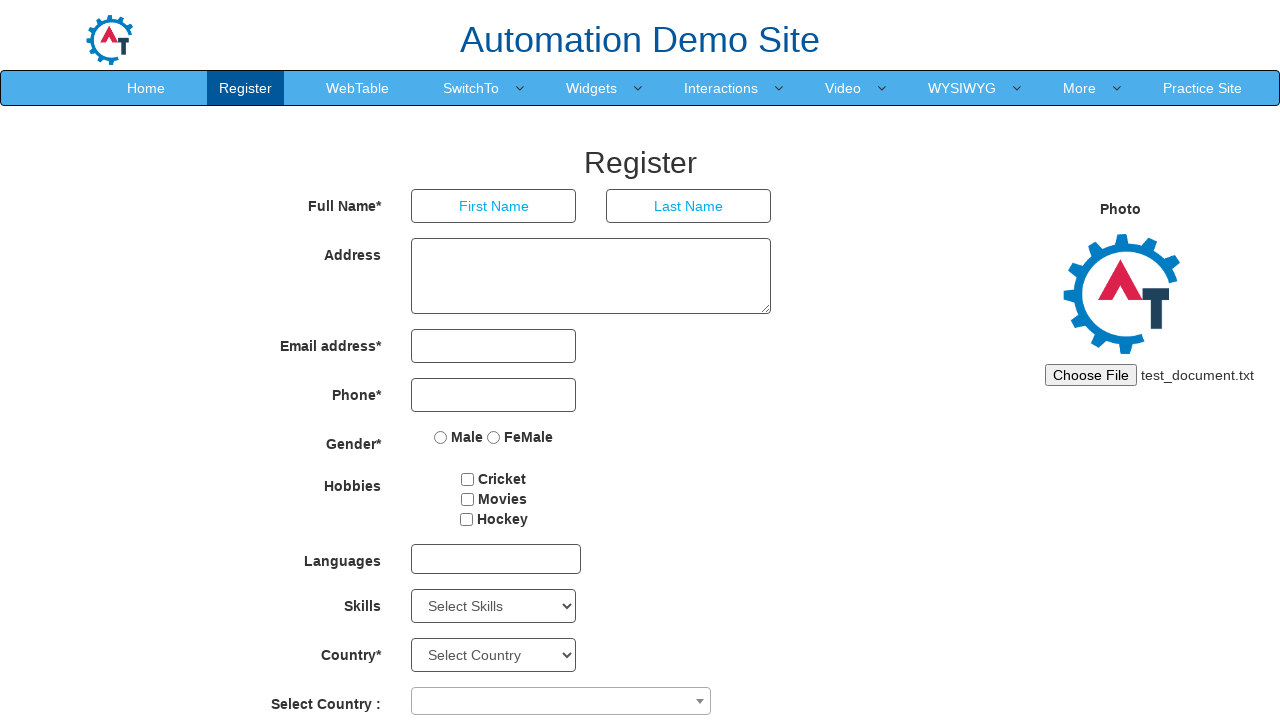